Tests browser windows functionality by clicking on the tab button which opens a new browser tab

Starting URL: https://demoqa.com/browser-windows

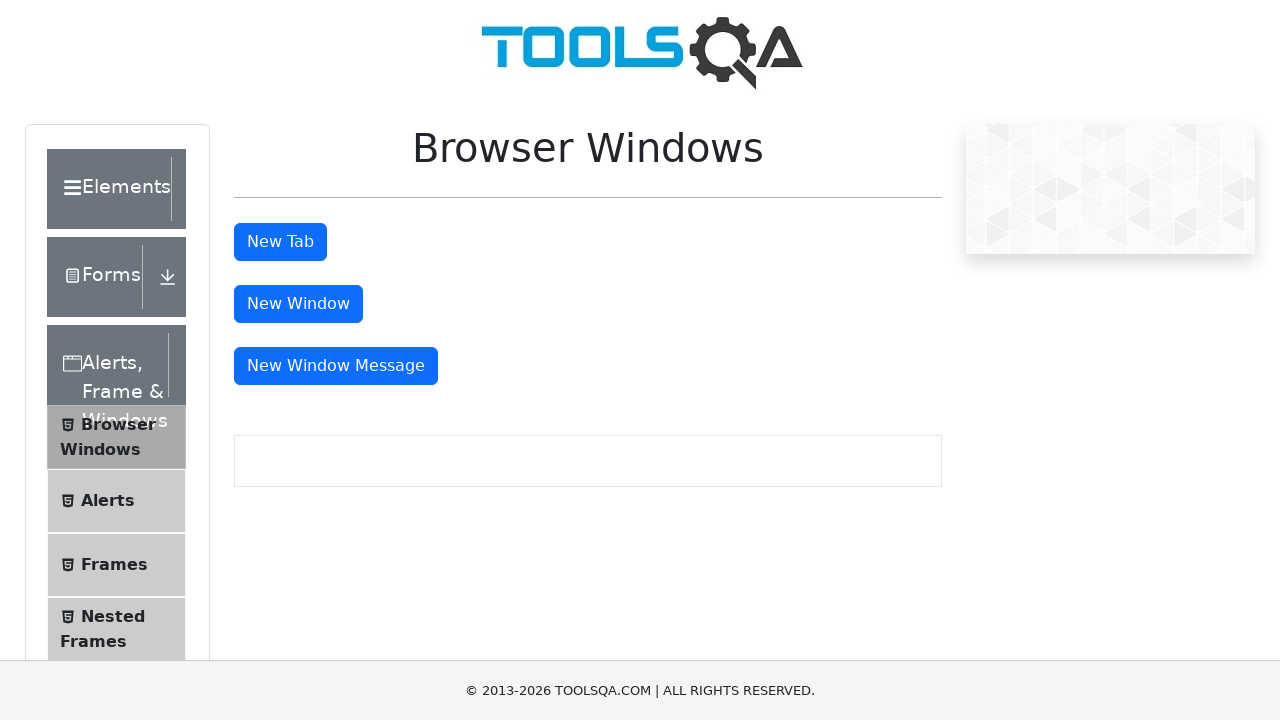

Clicked tab button to open a new browser tab at (280, 242) on #tabButton
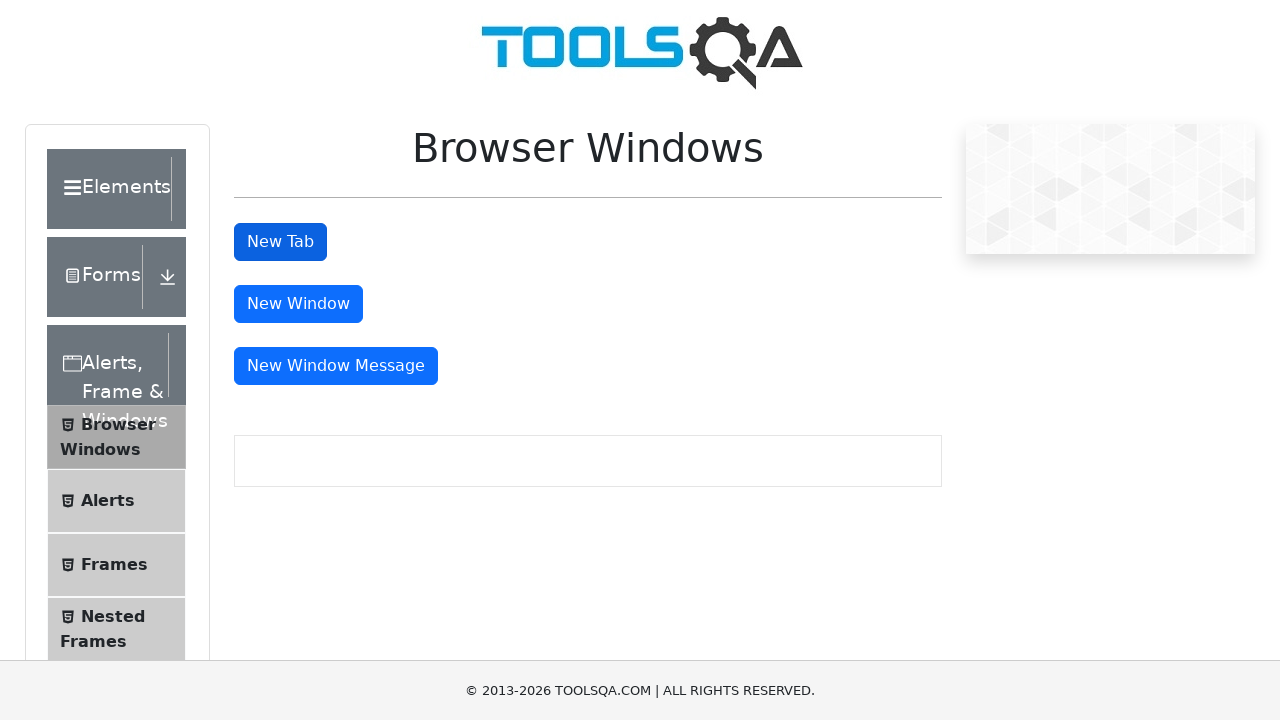

Waited 2 seconds for new tab to open
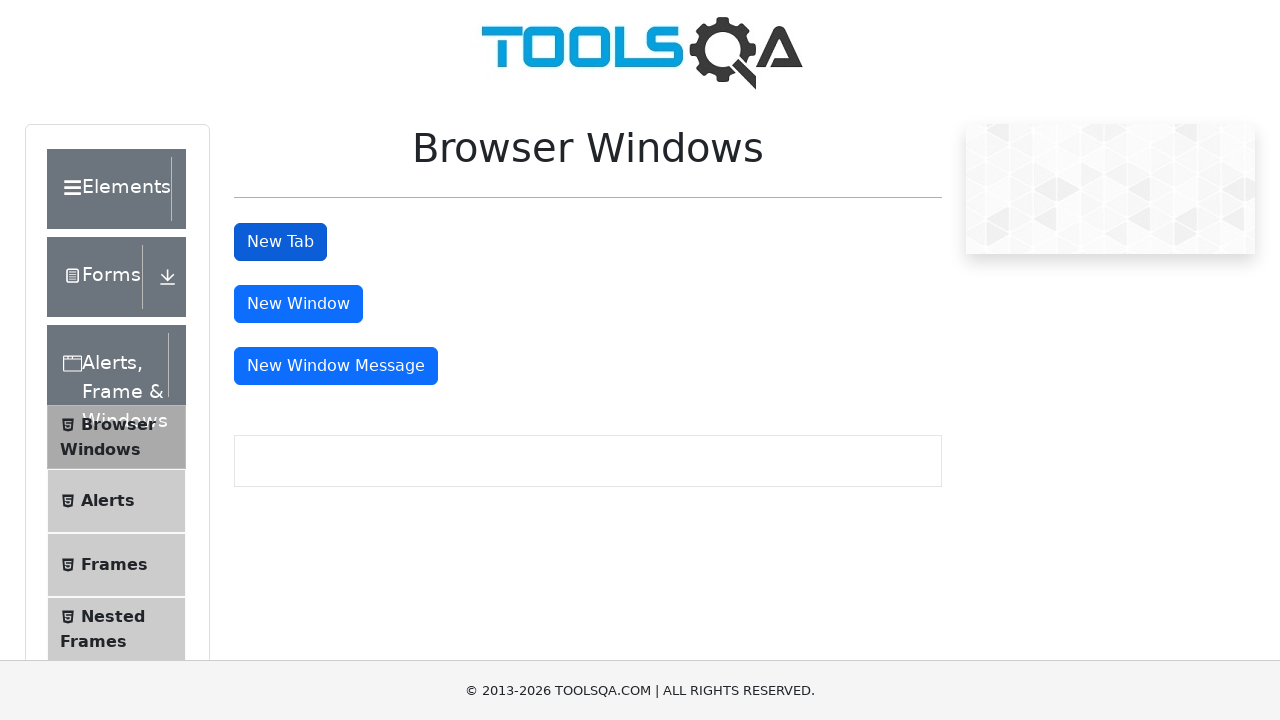

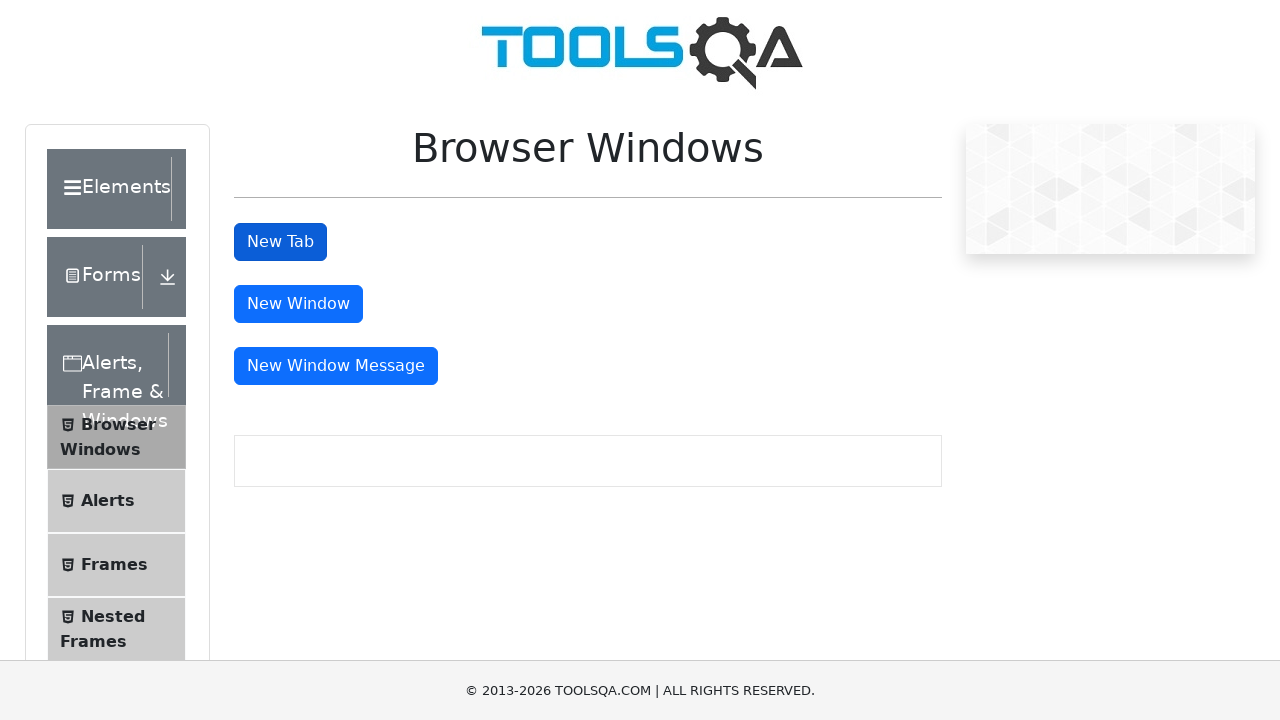